Tests clicking a navigation item using a variable to store the parent locator

Starting URL: https://zimaev.github.io/navbar/

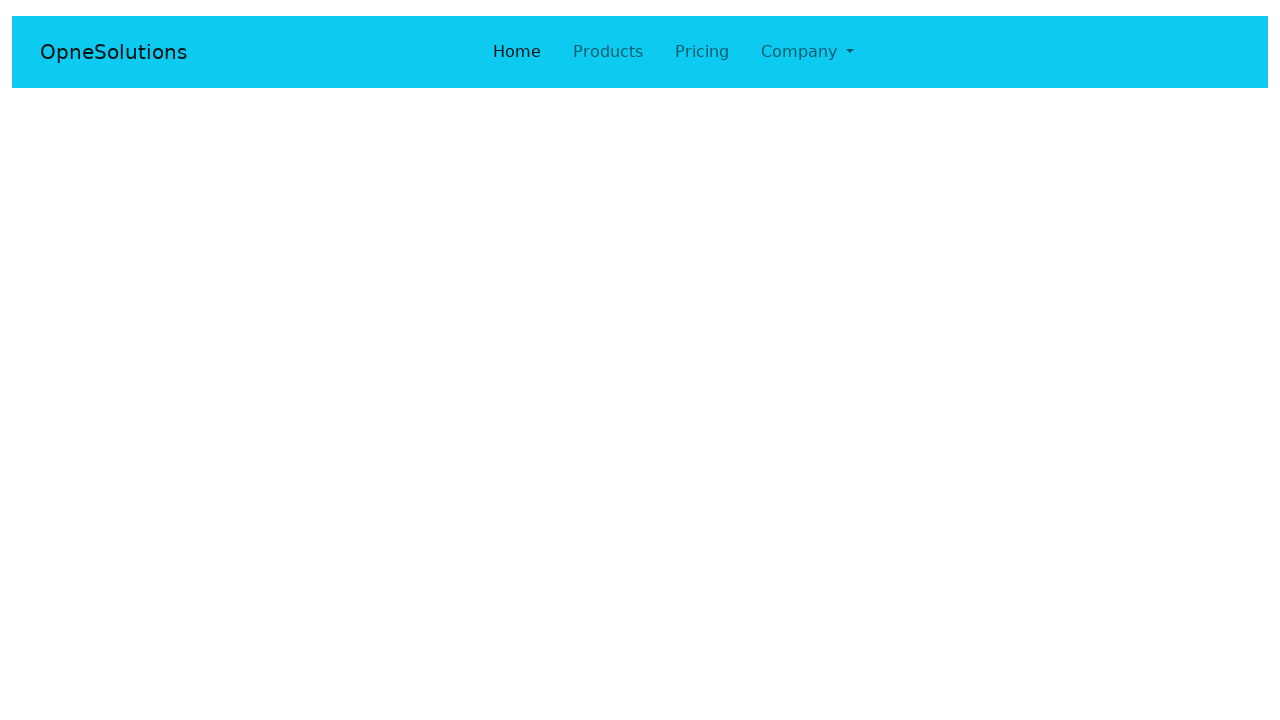

Located navbar element and stored in variable
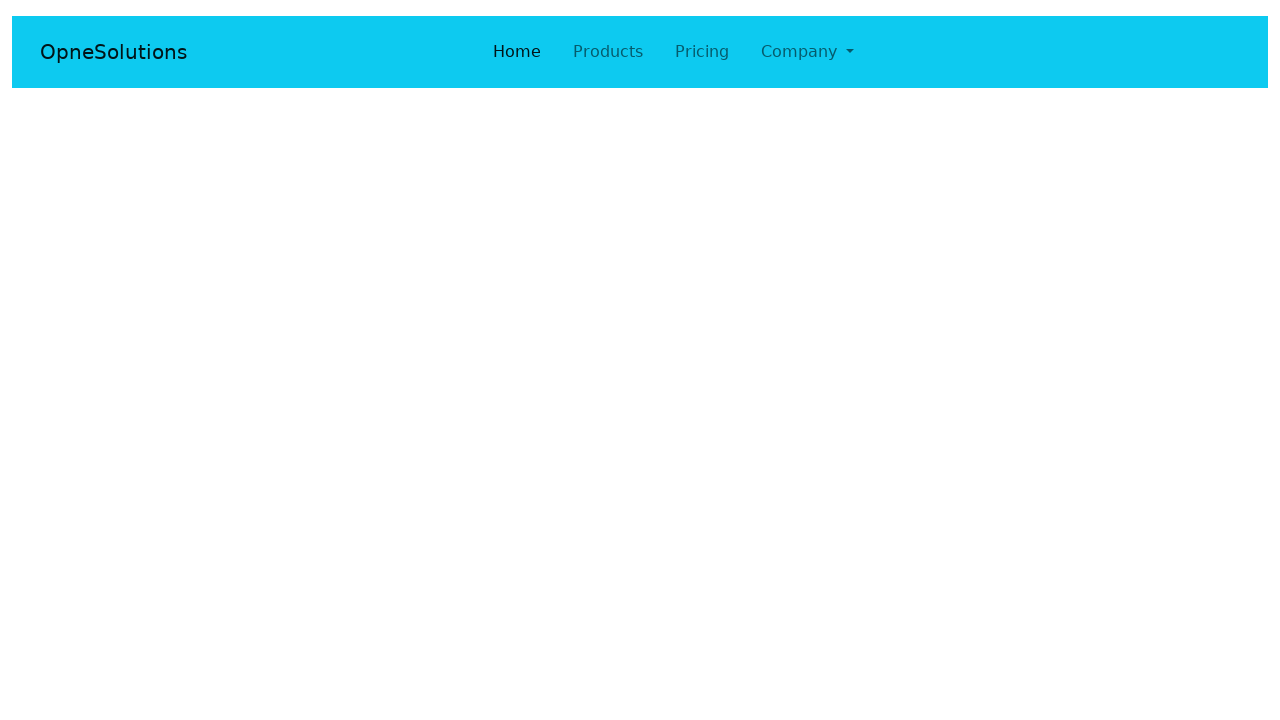

Clicked Company navigation item using chained locator at (807, 52) on div#navbarNavDropdown >> li:has-text('Company')
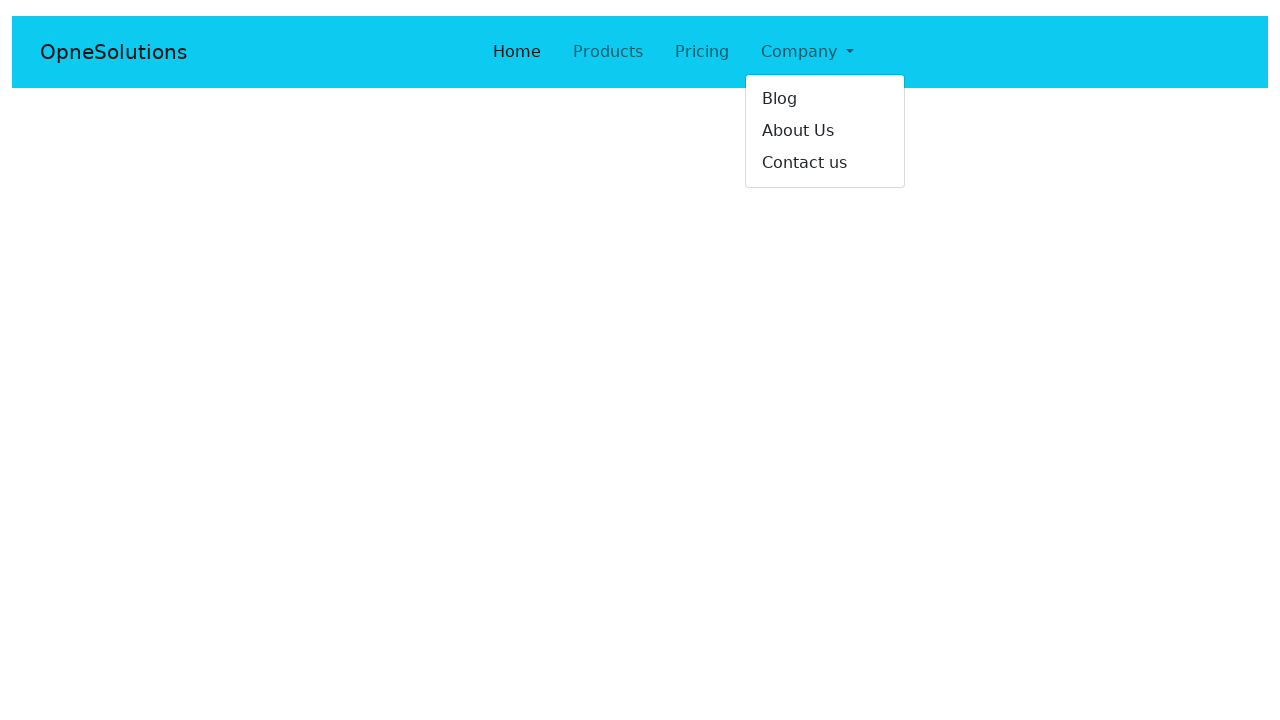

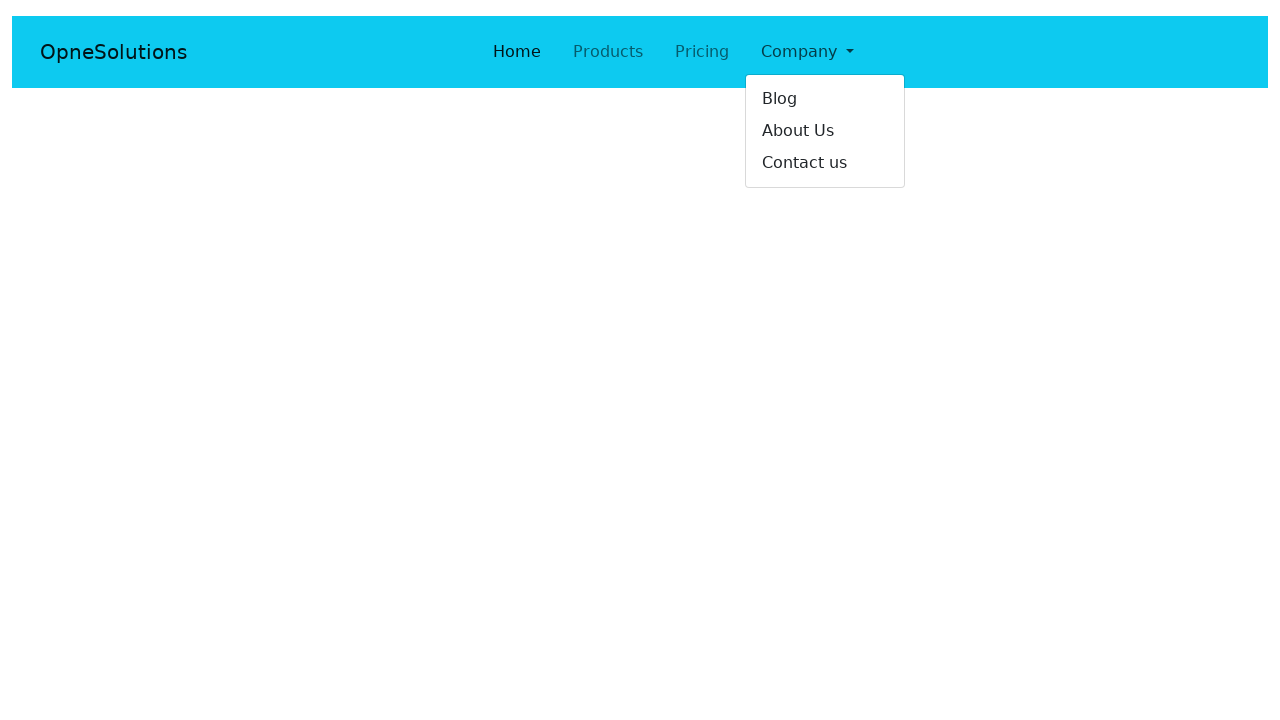